Tests JavaScript alert popup handling by clicking a button that triggers an alert, then accepting (dismissing) the alert dialog on W3Schools demo page.

Starting URL: https://www.w3schools.com/js/tryit.asp?filename=tryjs_alert

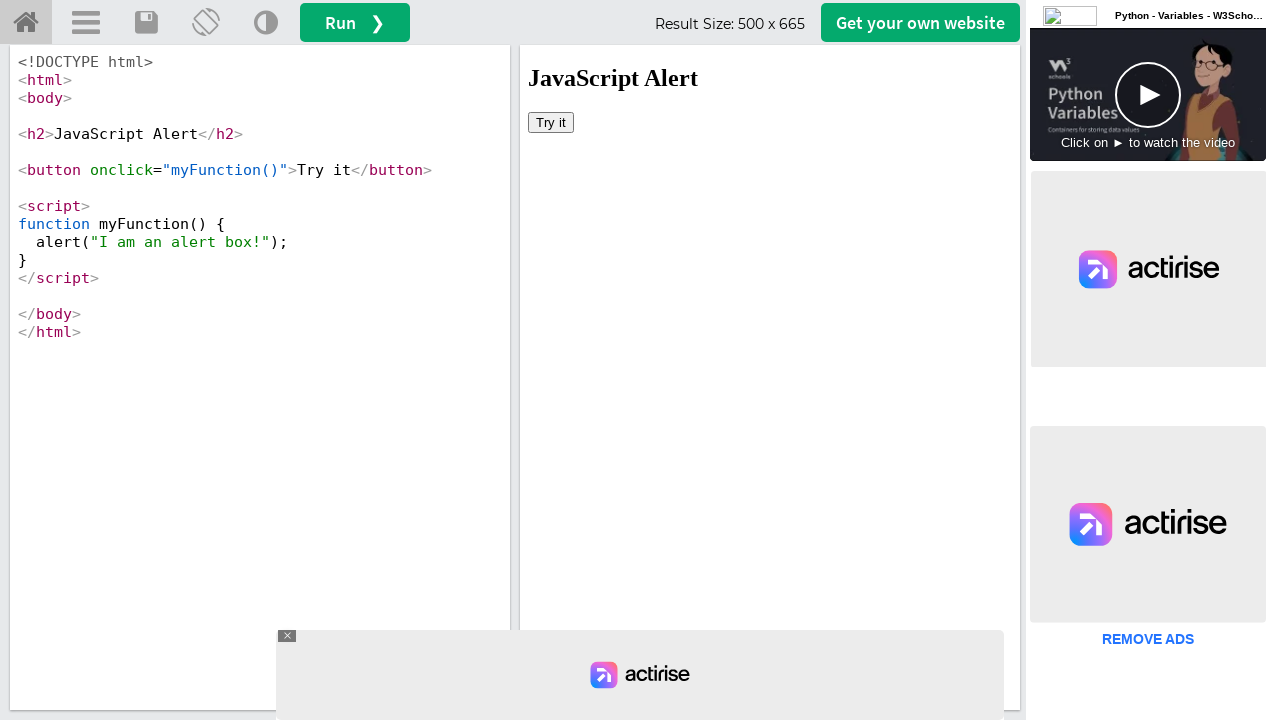

Located iframe containing demo content
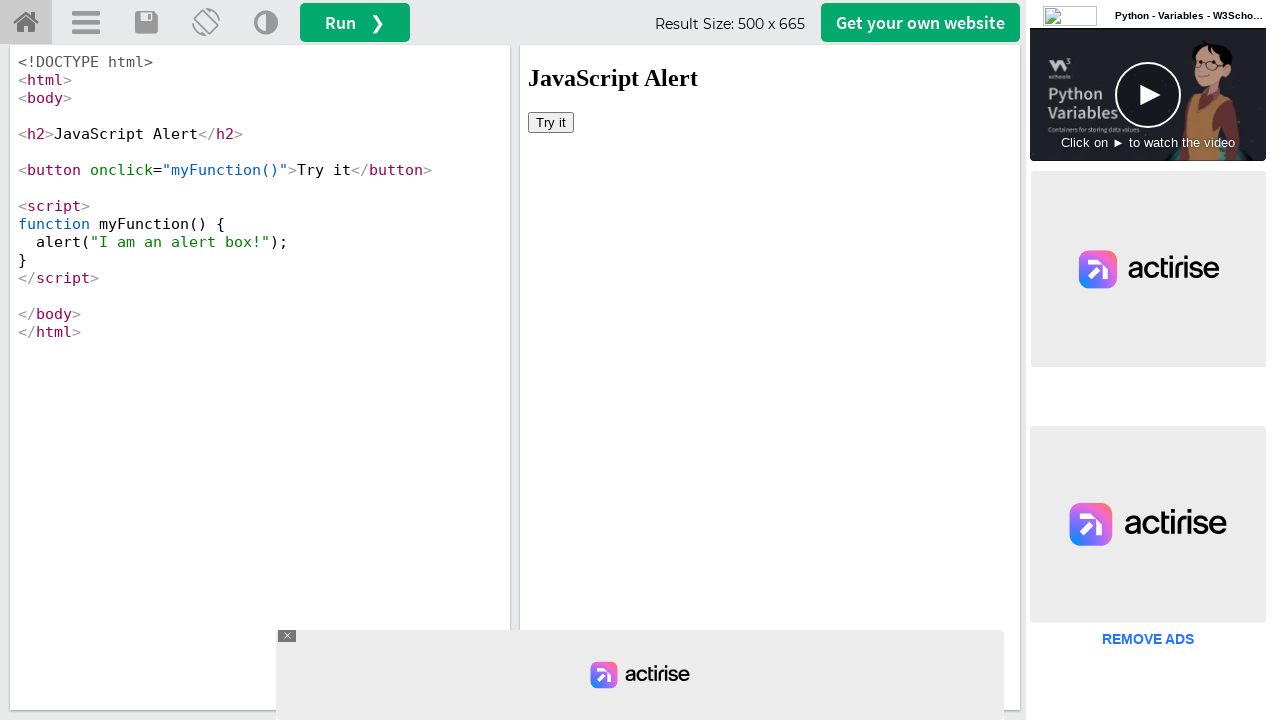

Set up dialog handler to automatically accept alerts
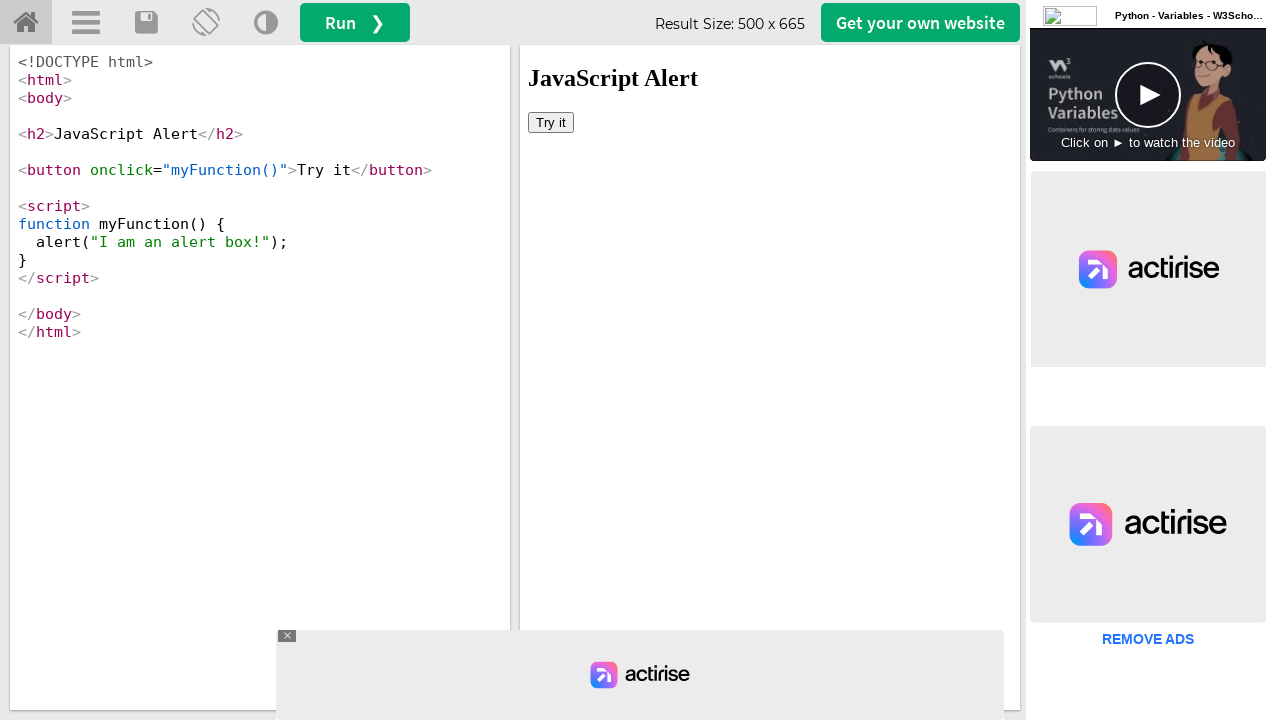

Clicked button that triggers JavaScript alert popup at (551, 122) on #iframeResult >> internal:control=enter-frame >> xpath=//button[@onclick='myFunc
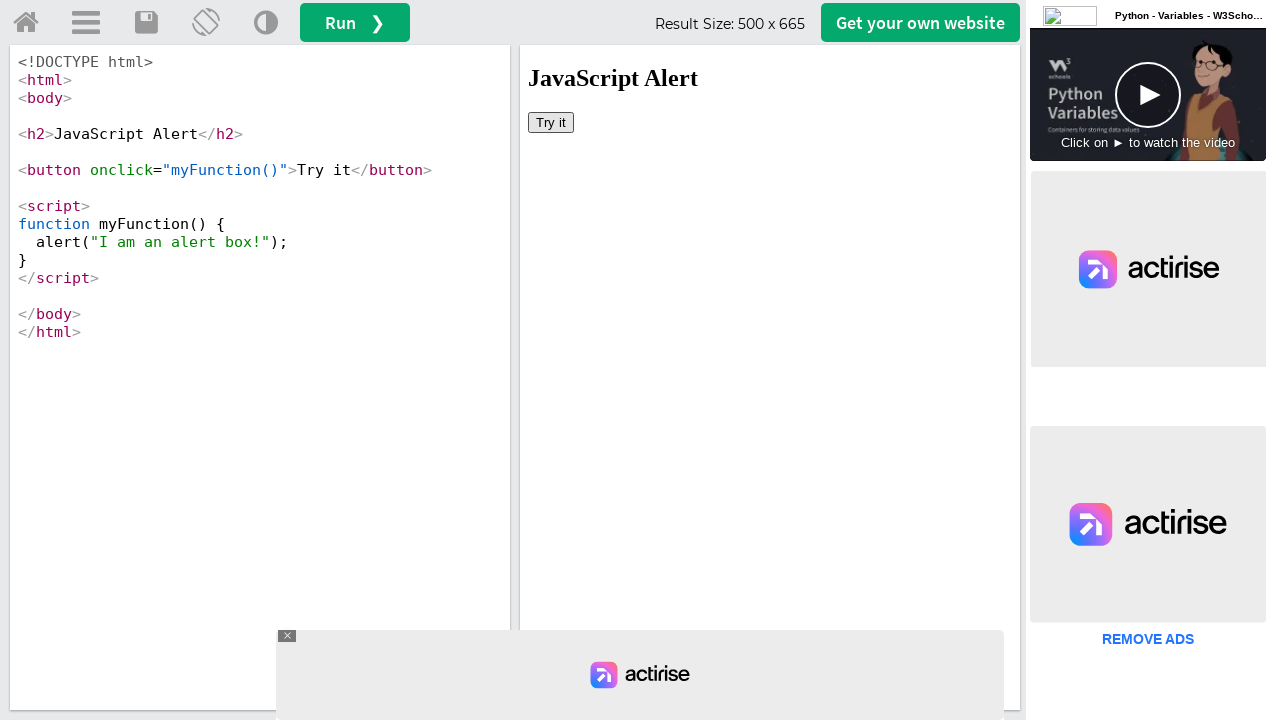

Waited for alert interaction to complete
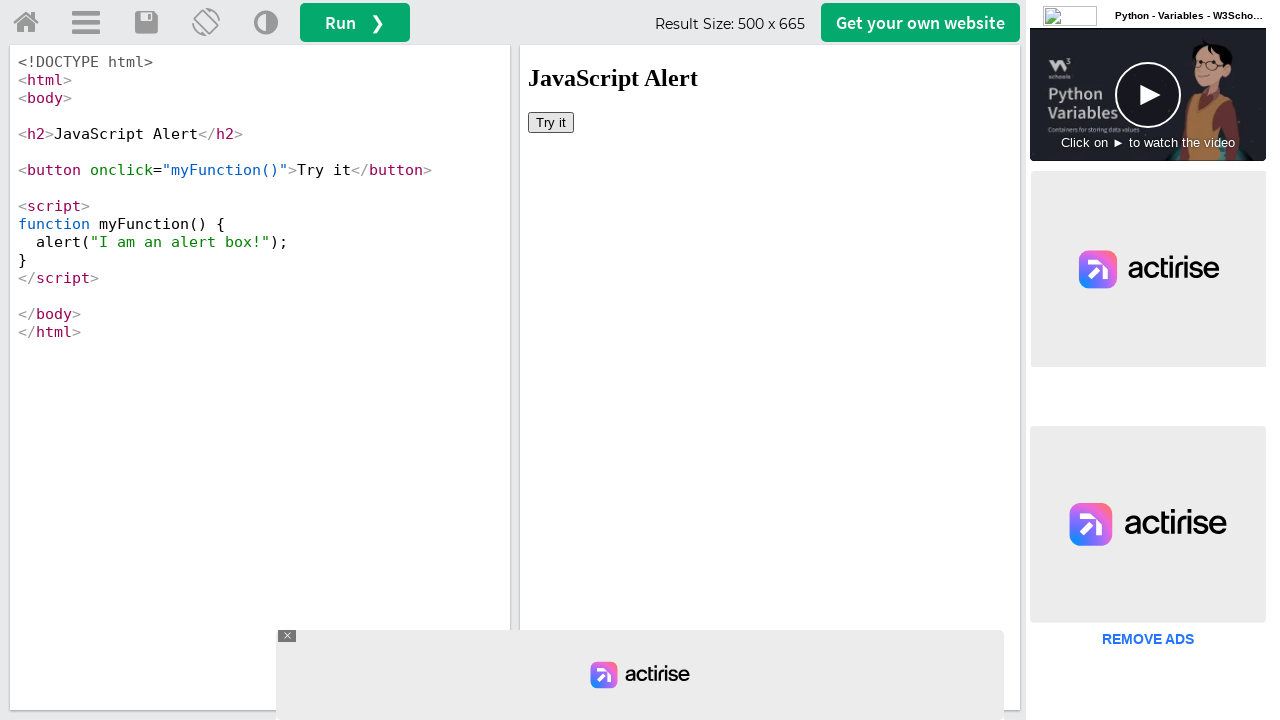

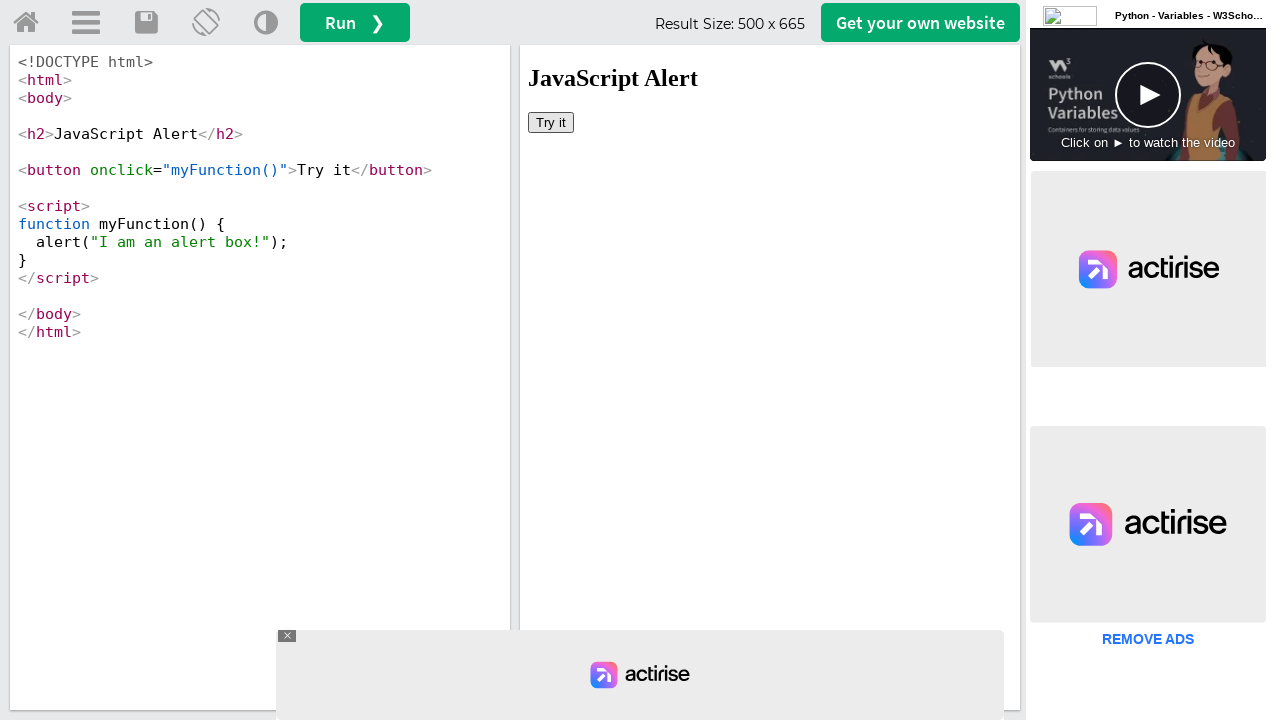